Tests Zappos homepage search functionality by entering "Green Shoes" in the search field and submitting the search form

Starting URL: https://www.zappos.com

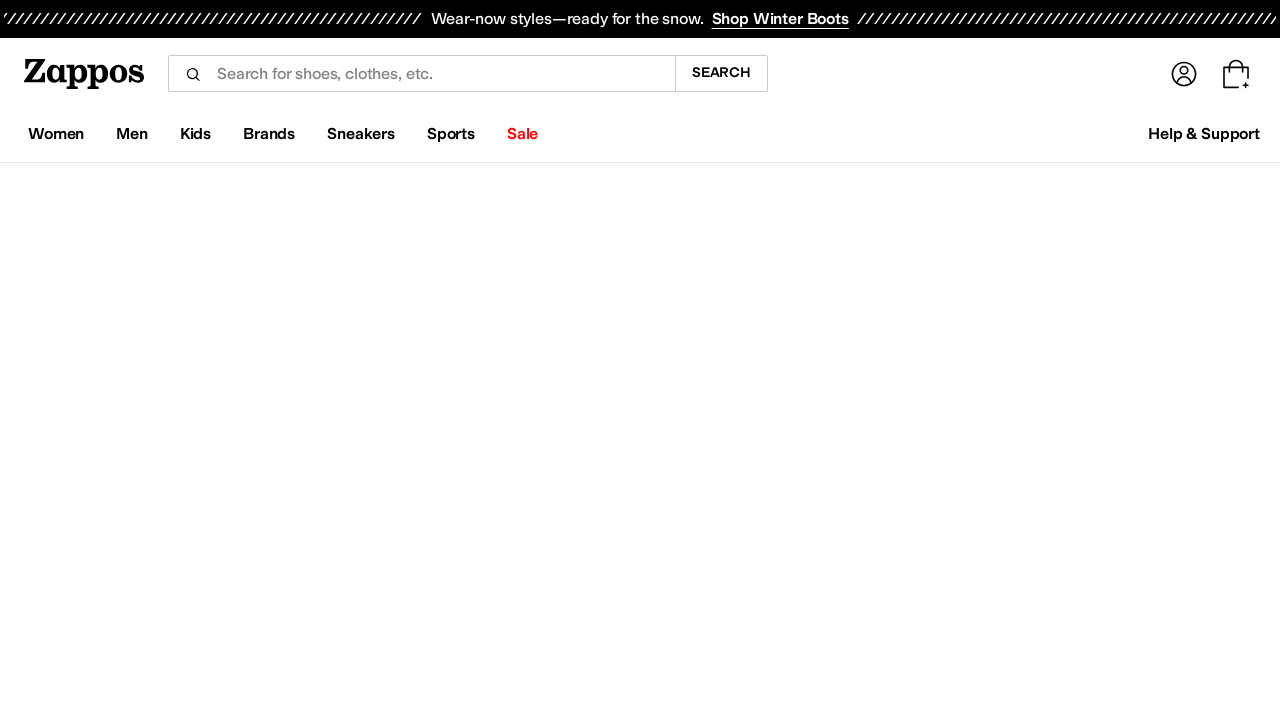

Filled search field with 'Green Shoes' on input[name='term']
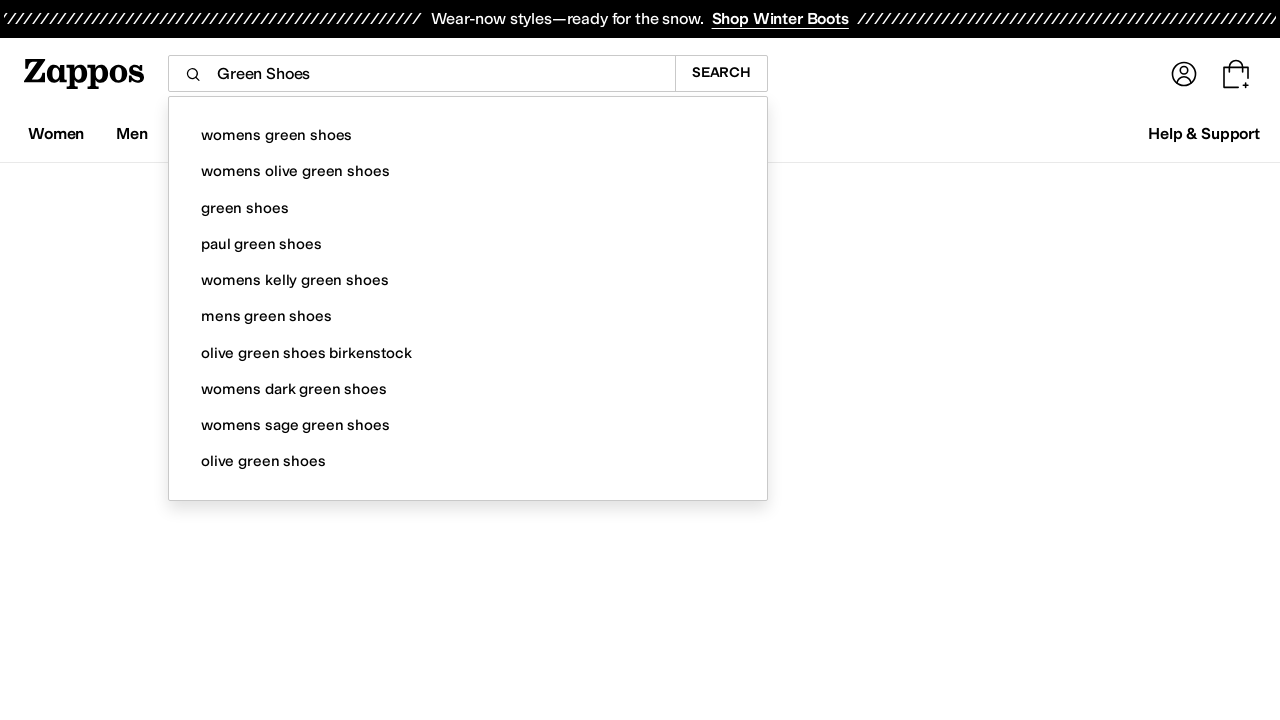

Pressed Enter to submit search form on input[name='term']
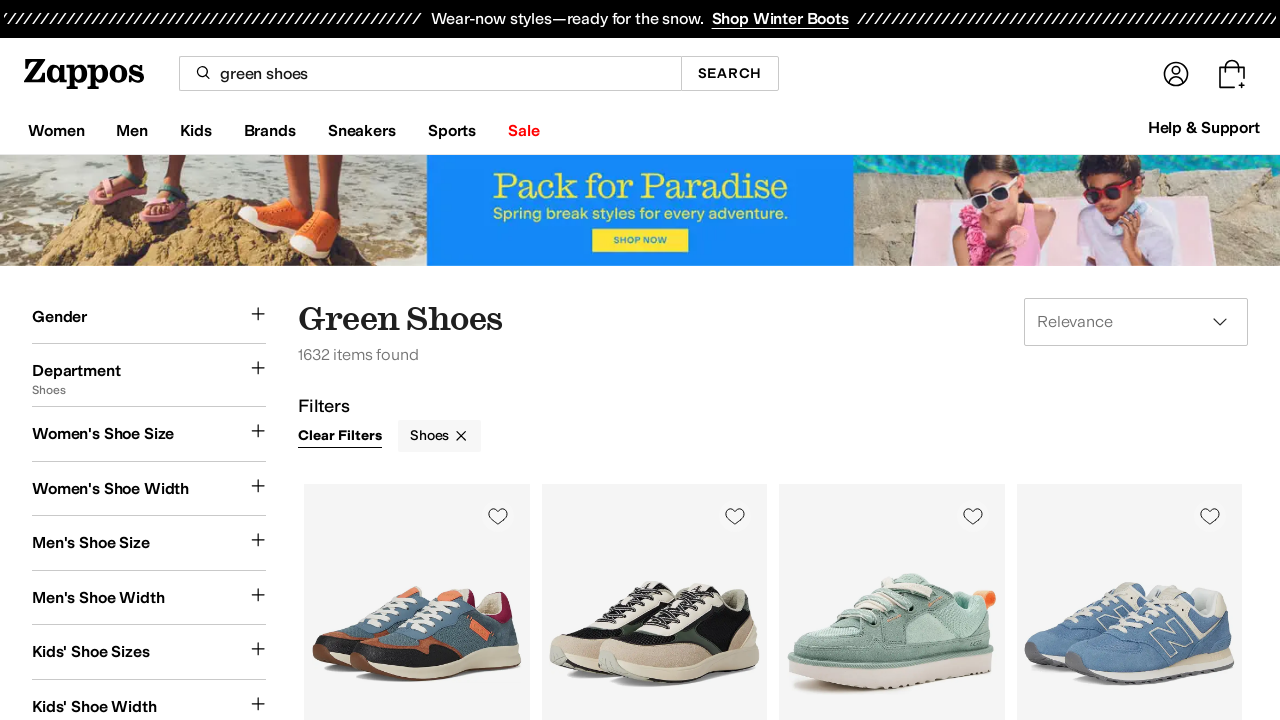

Search results page loaded successfully
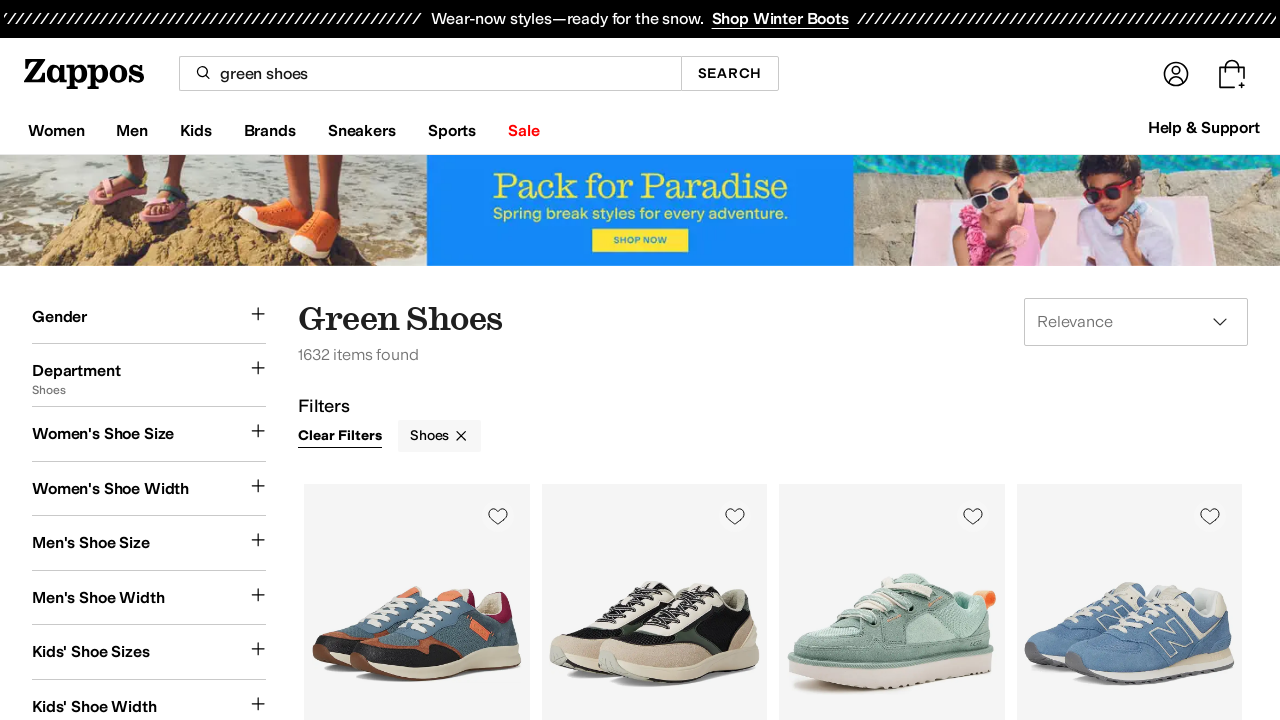

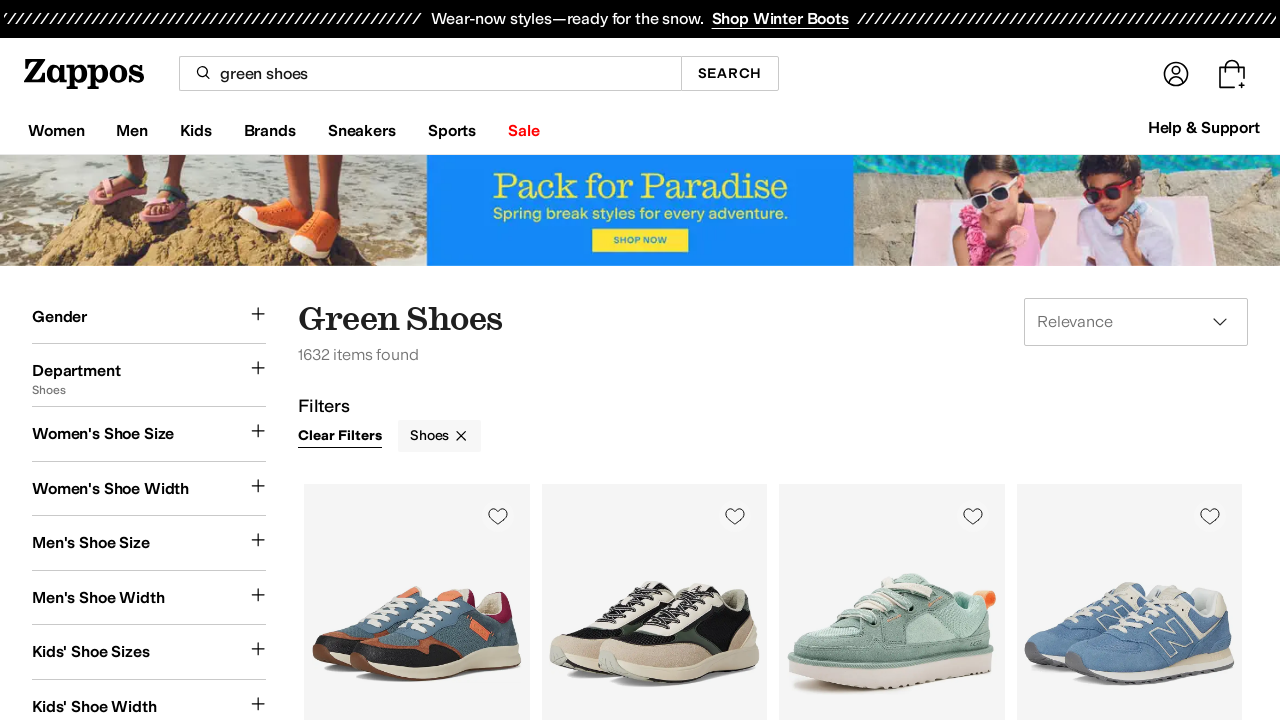